Tests context menu functionality by right-clicking on a designated area and accepting the resulting JavaScript alert

Starting URL: https://the-internet.herokuapp.com/

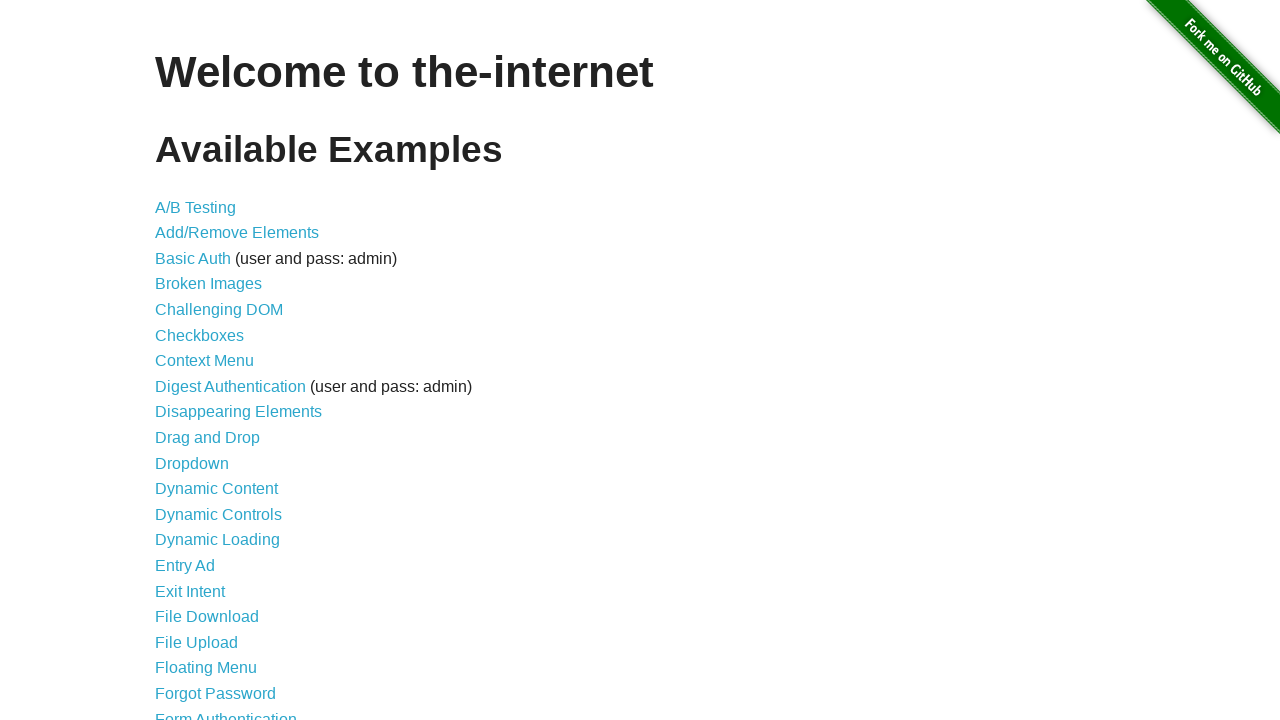

Clicked on Context Menu link at (204, 361) on xpath=//*[contains(text(),'Context Menu')]
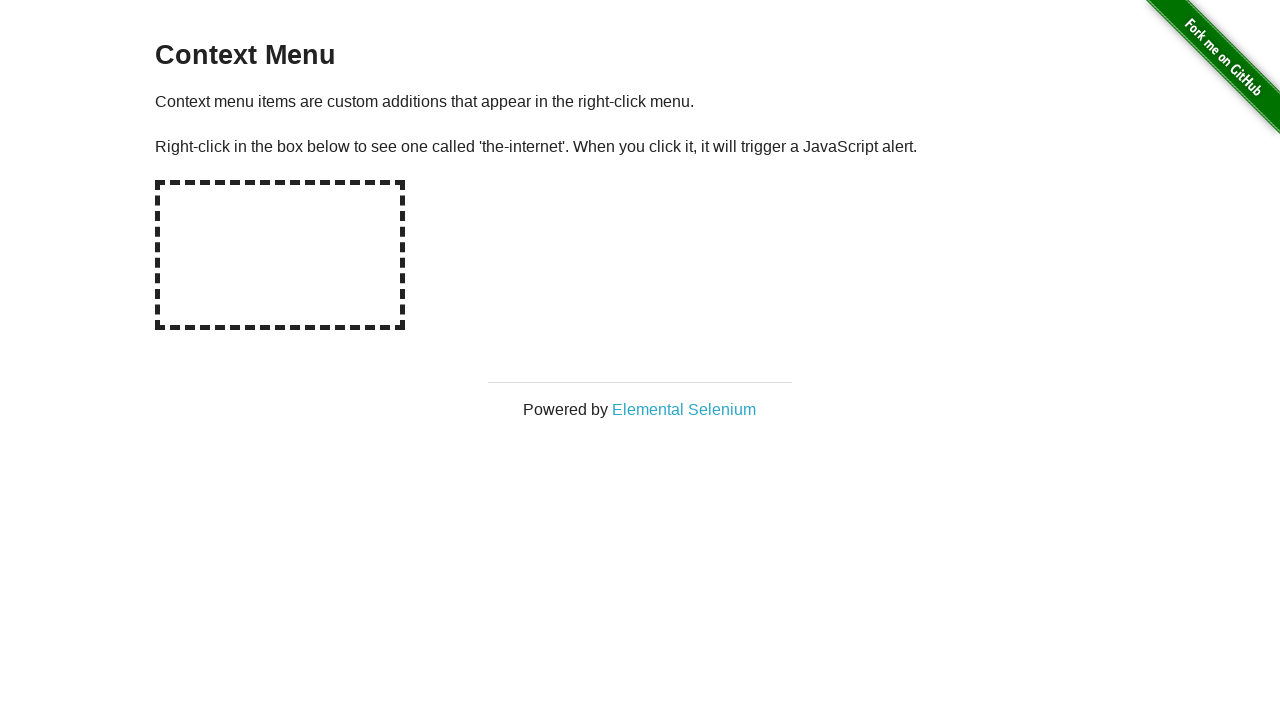

Navigated to context menu page
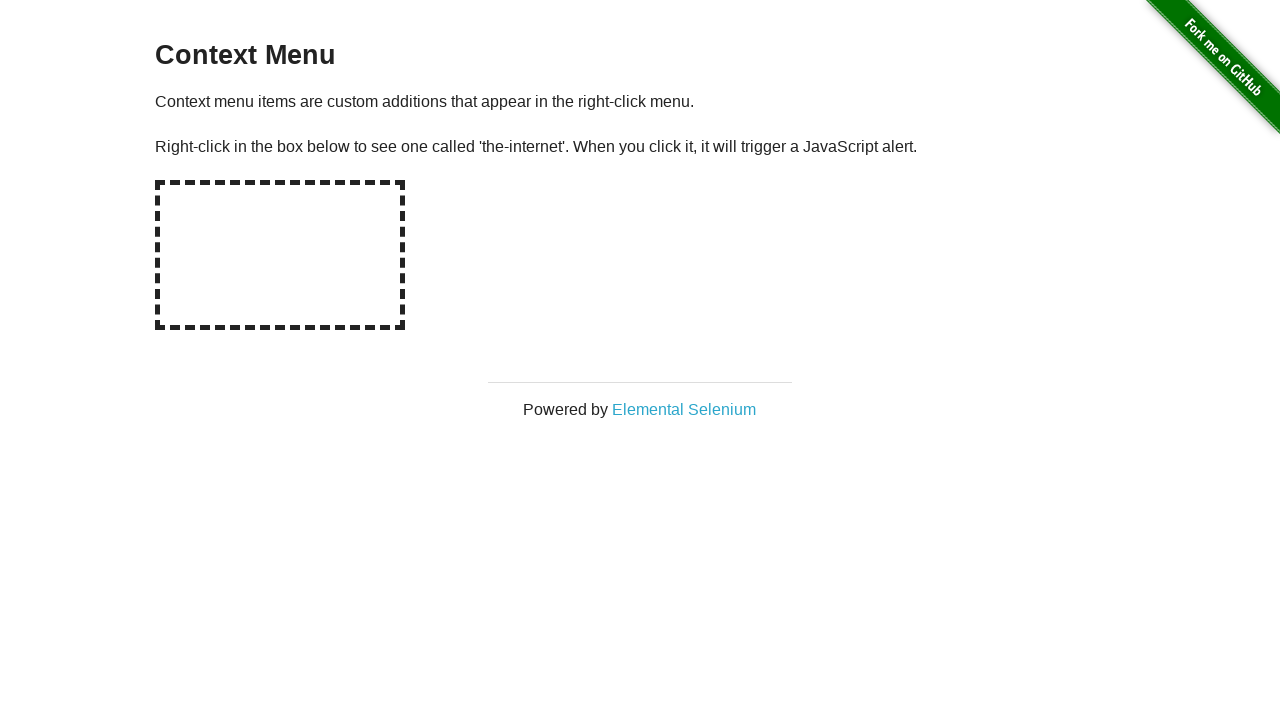

Page title loaded
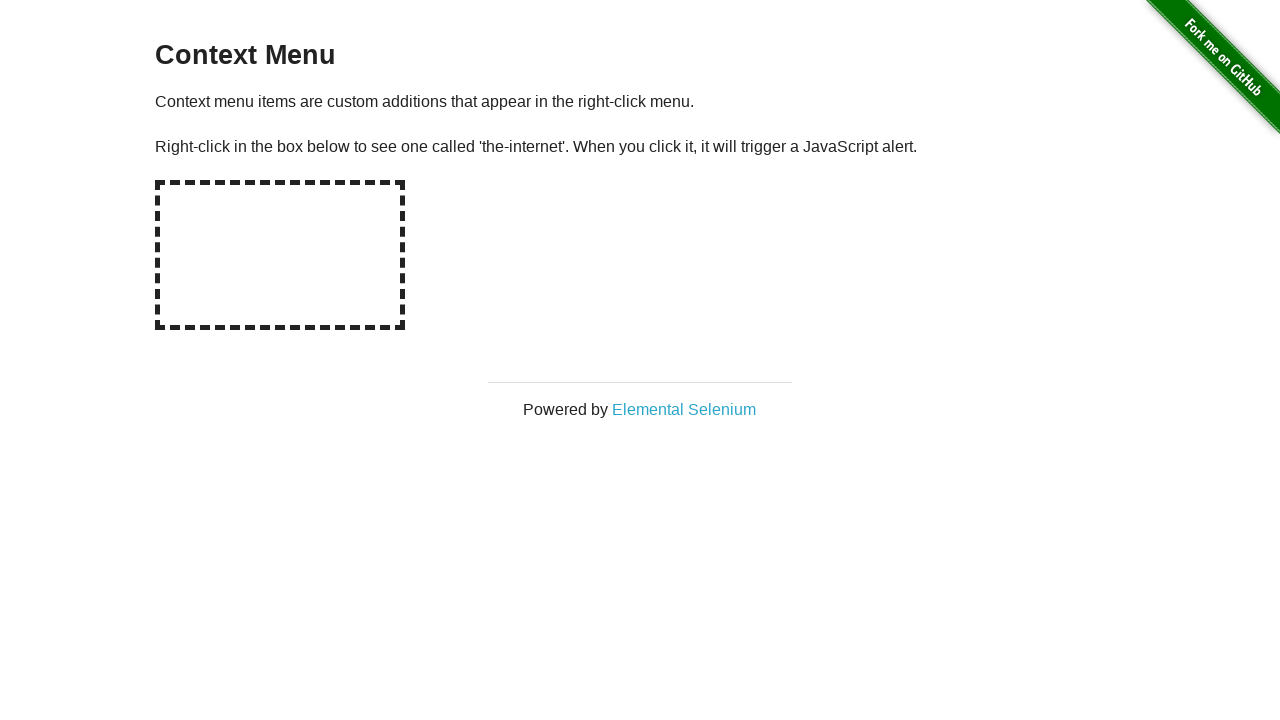

Set up dialog handler to accept alerts
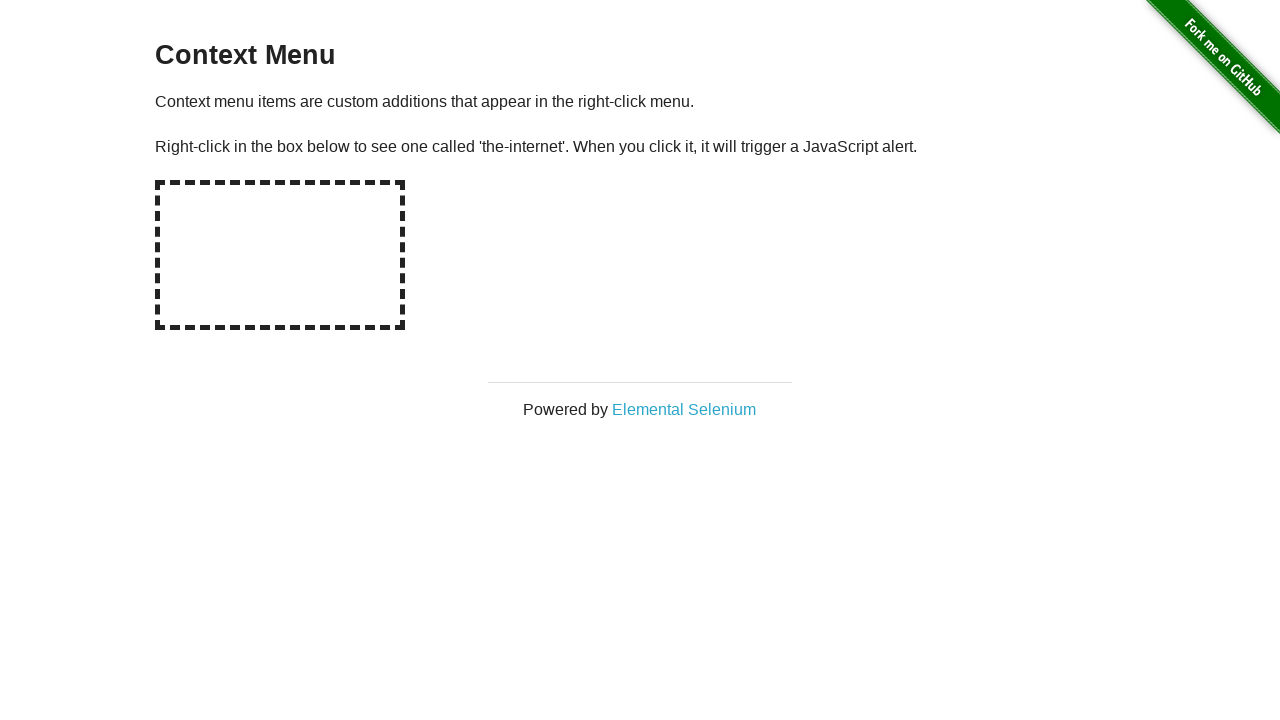

Right-clicked on hot-spot element to trigger context menu at (280, 255) on #hot-spot
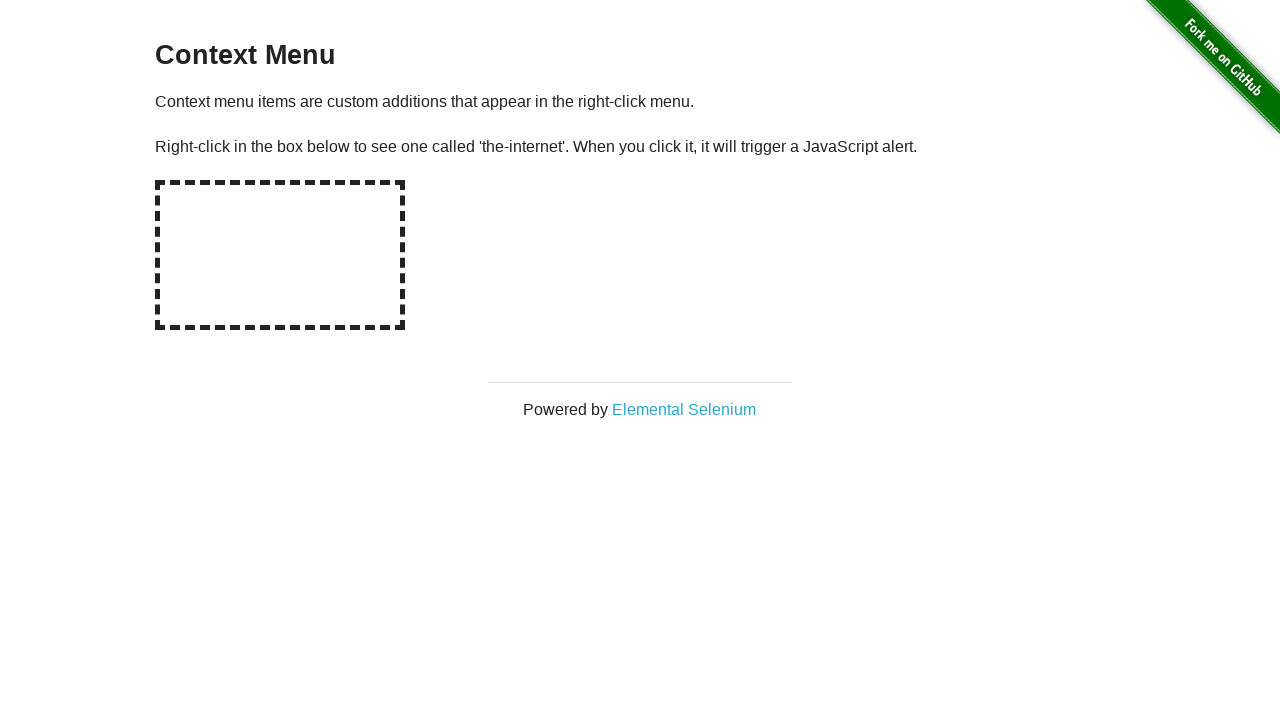

Page stabilized after context menu action and alert acceptance
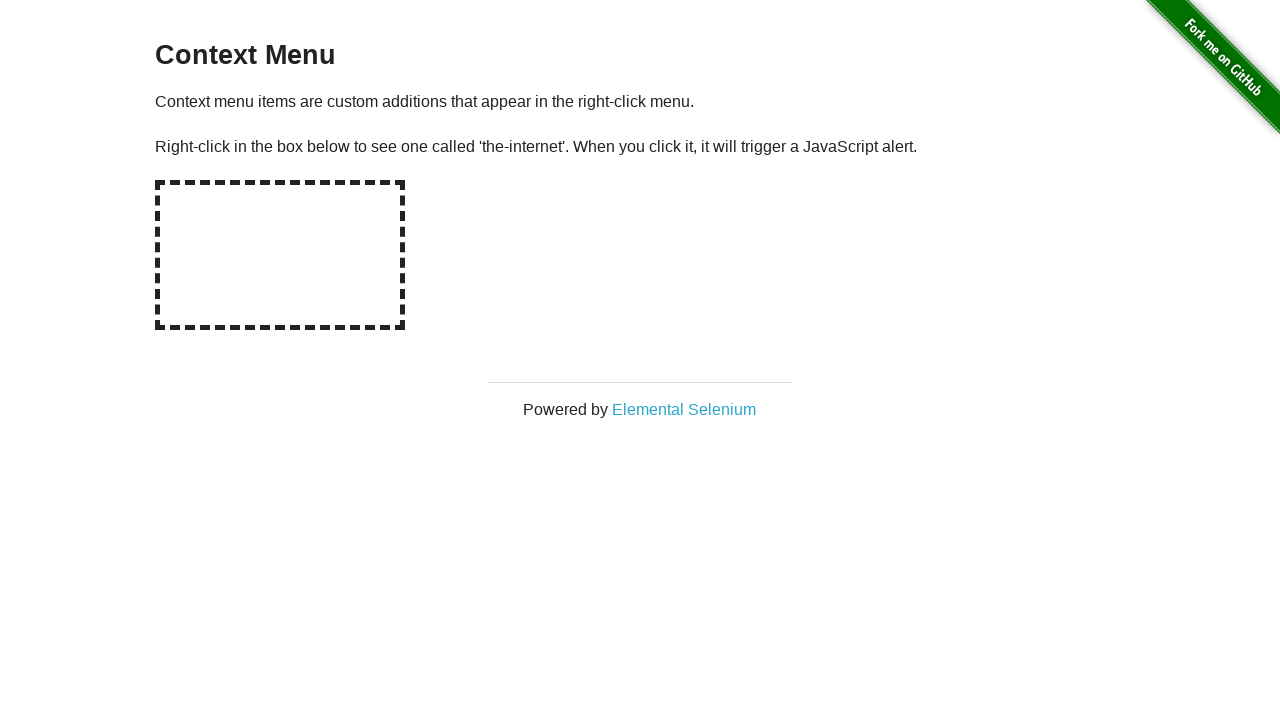

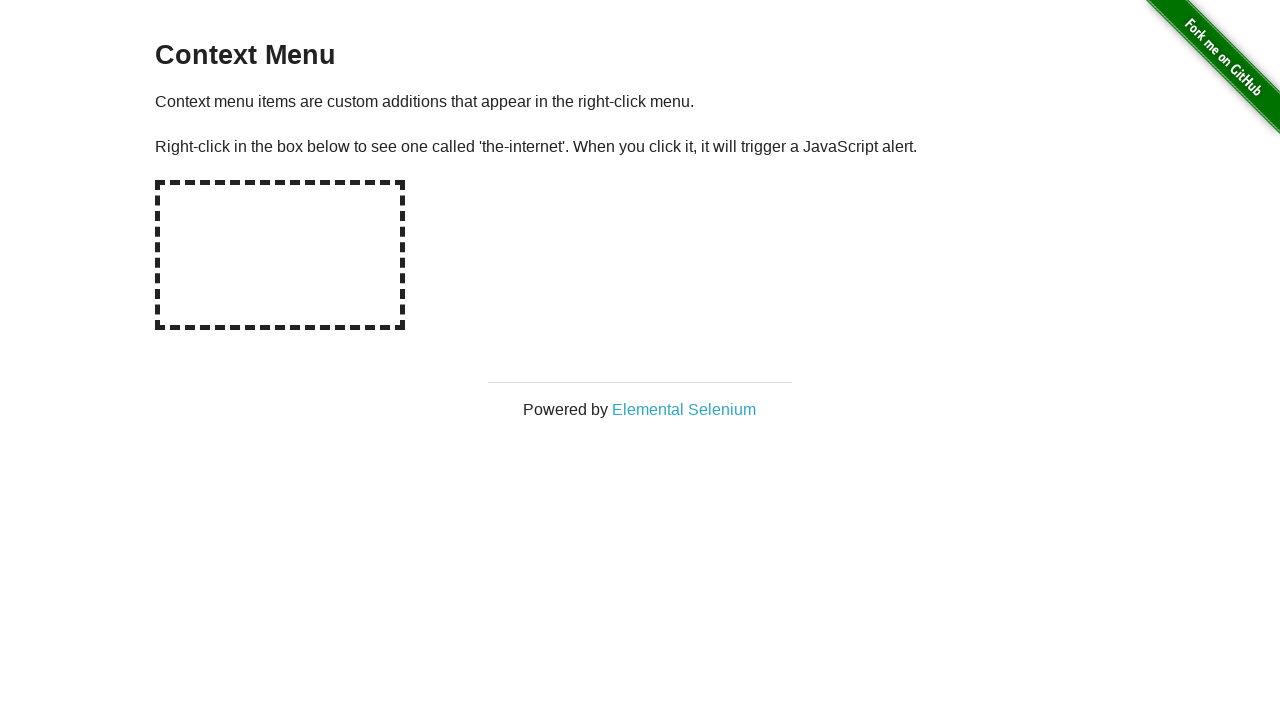